Tests dismissing a JavaScript prompt dialog after entering text by clicking cancel

Starting URL: https://the-internet.herokuapp.com/javascript_alerts

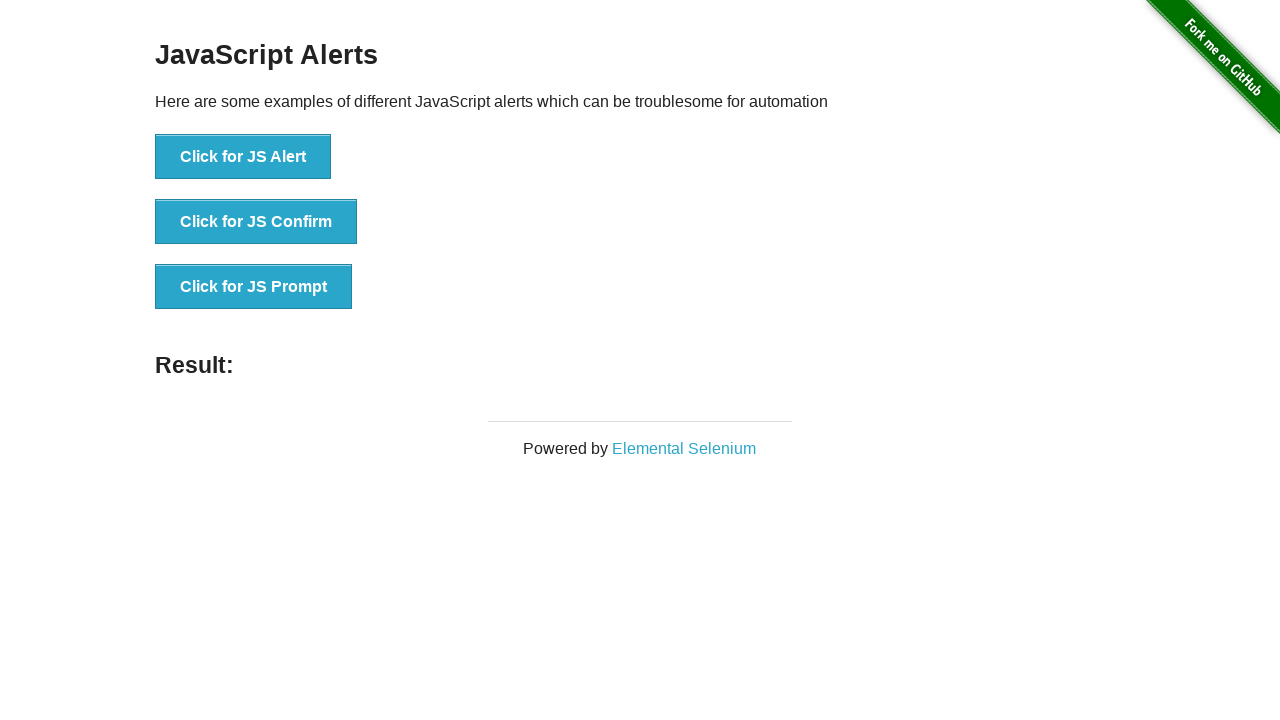

Set up dialog handler to dismiss prompts
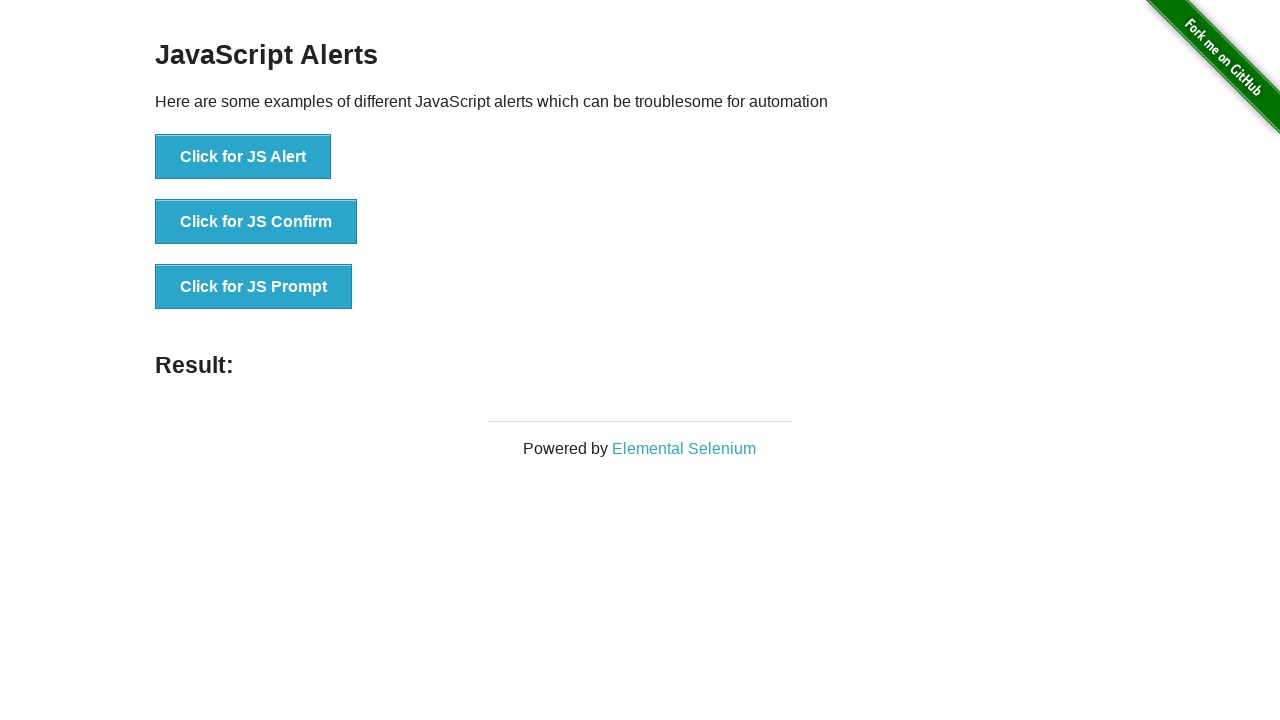

Clicked the JS Prompt button at (254, 287) on [onclick='jsPrompt()']
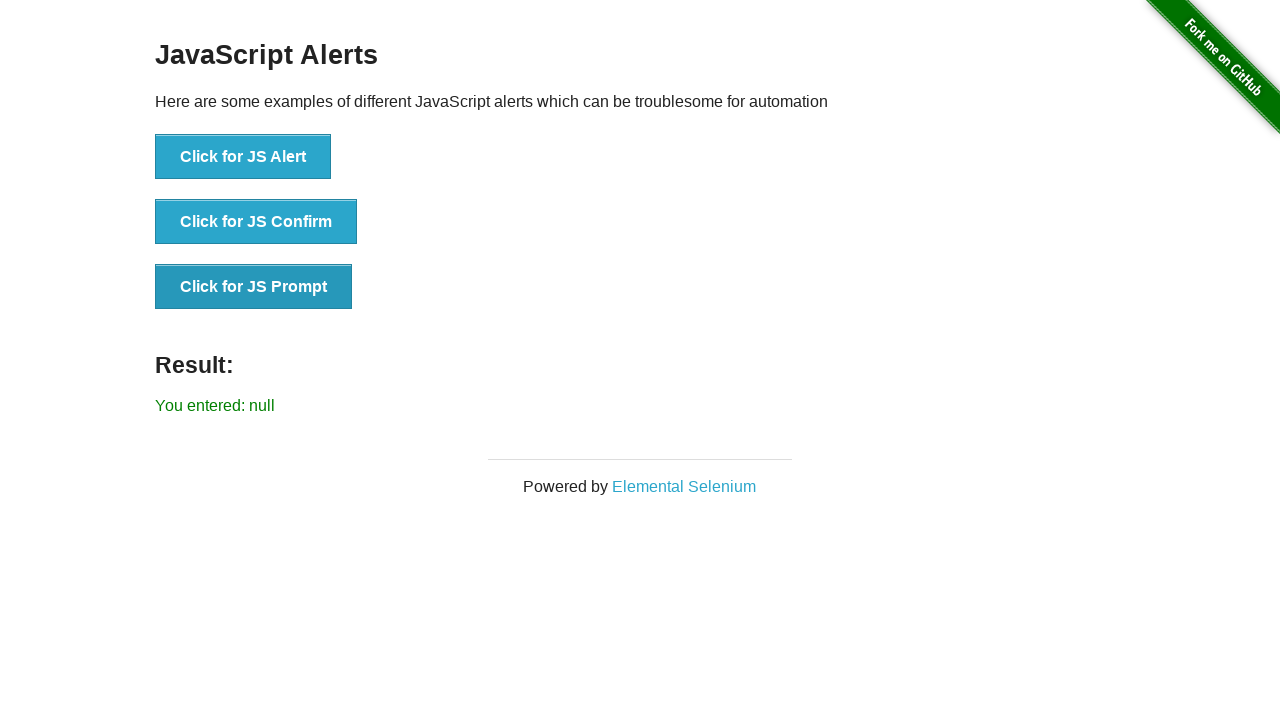

Prompt dialog dismissed and result text appeared
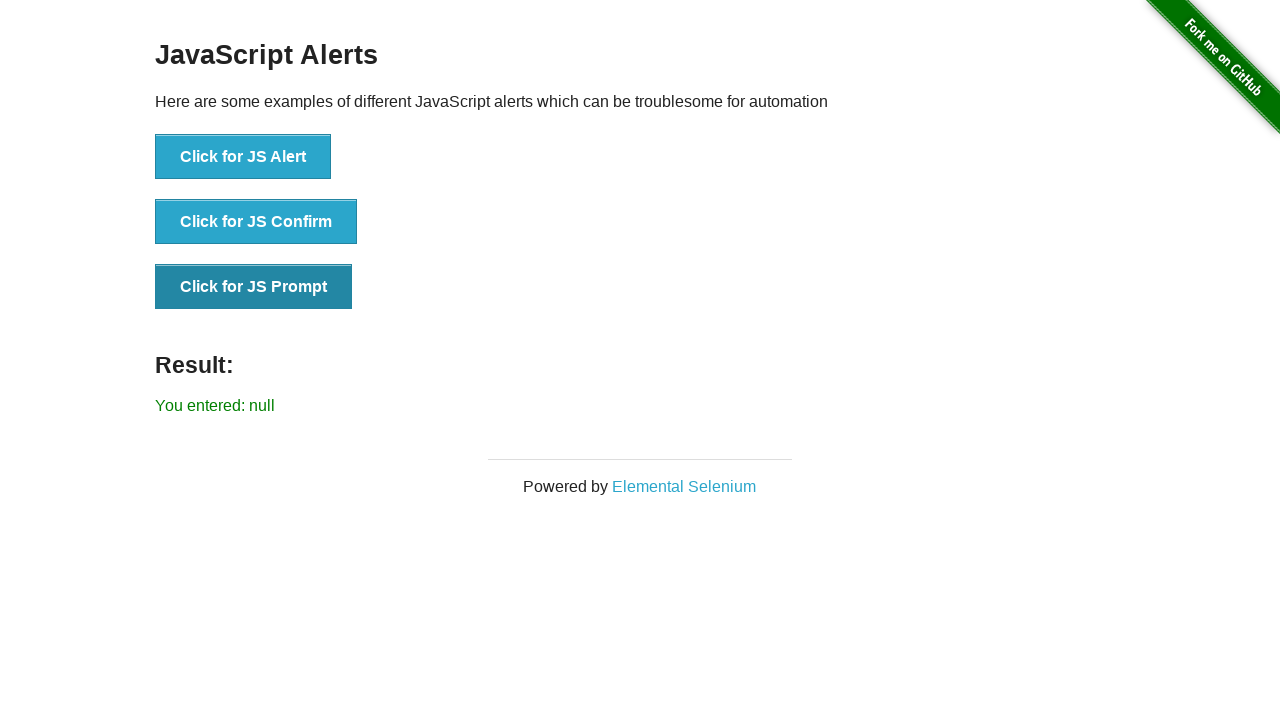

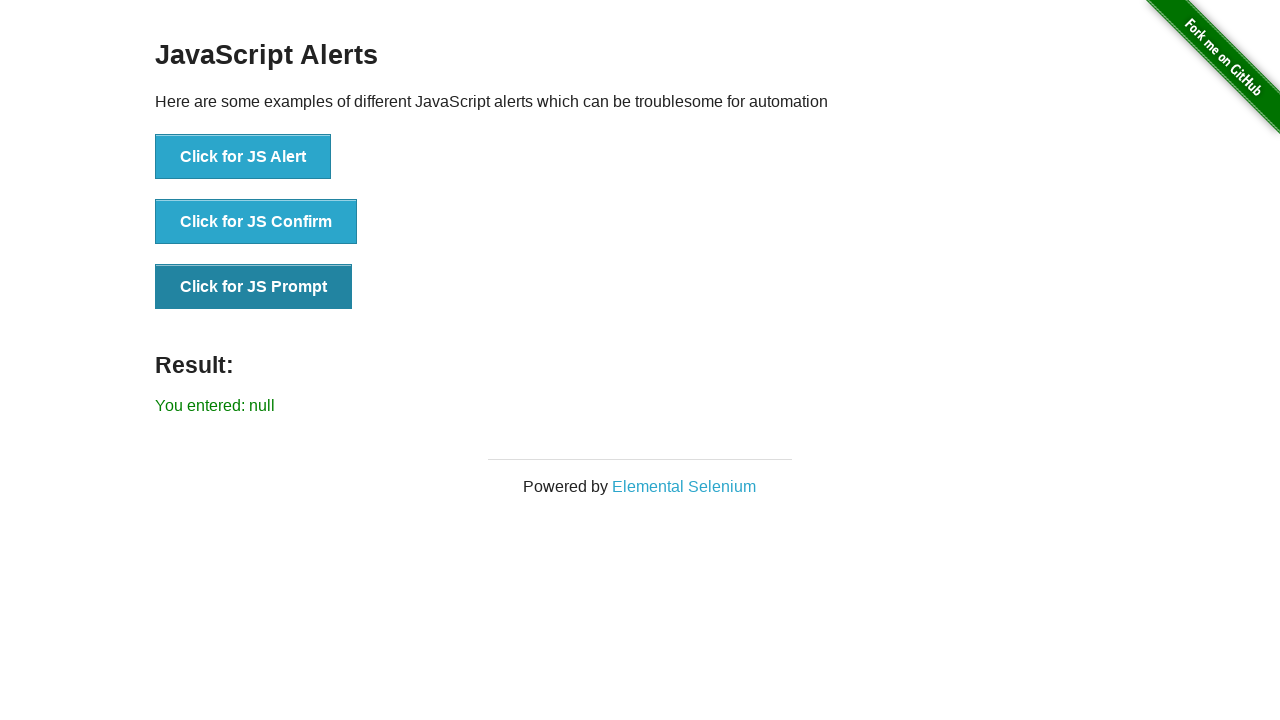